Tests CodeMirror demo page by iterating through code lines one by one using nth-of-type selector until no more lines are found

Starting URL: https://codemirror.net/demo/simplemode.html

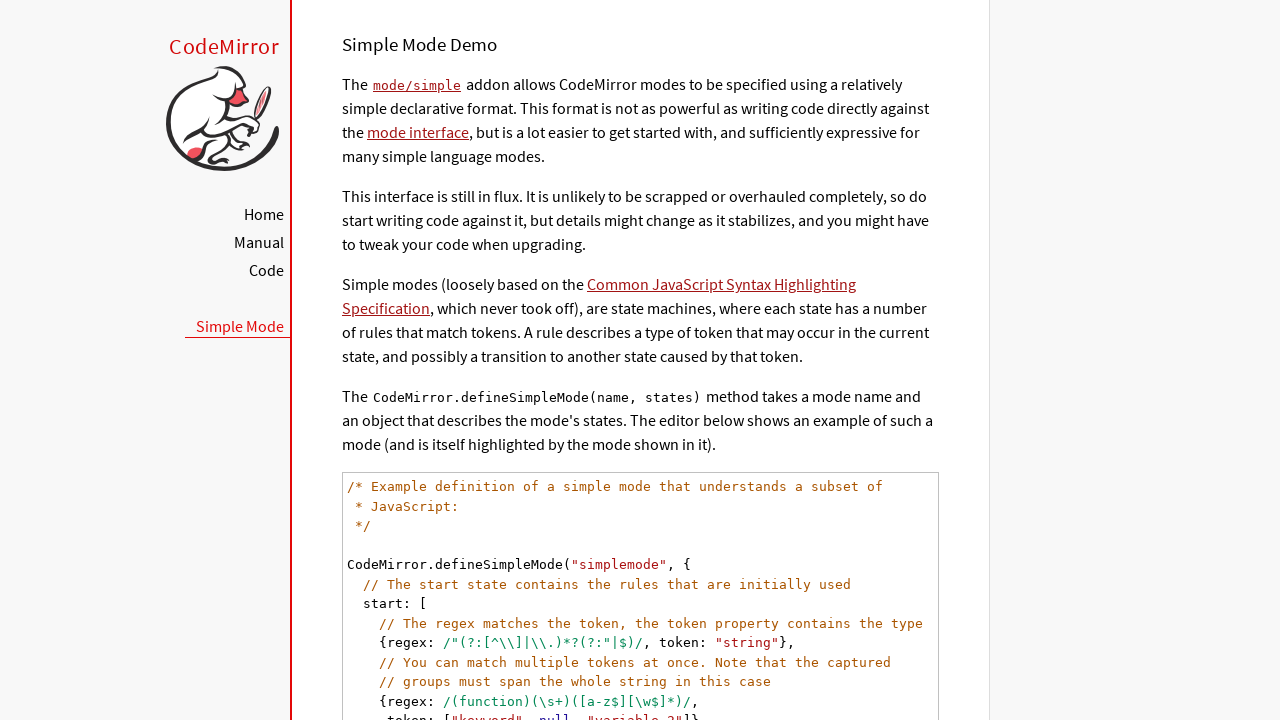

Navigated to CodeMirror demo page
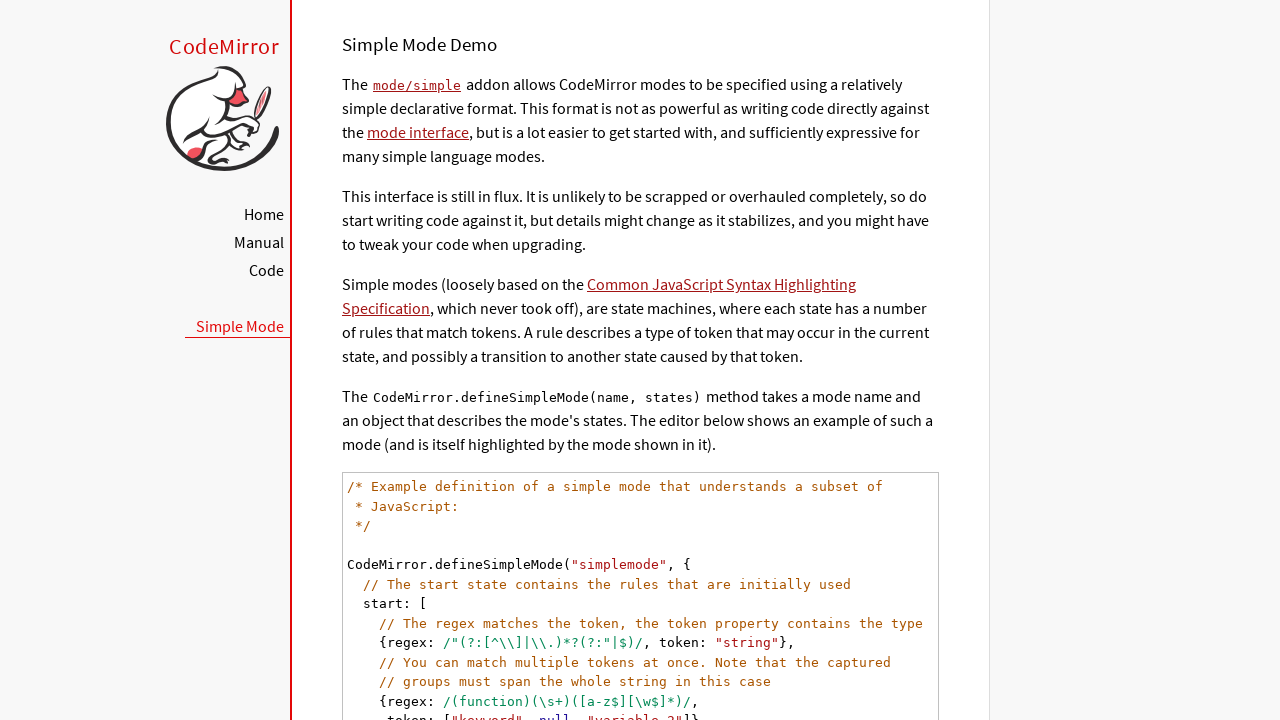

CodeMirror code element became visible
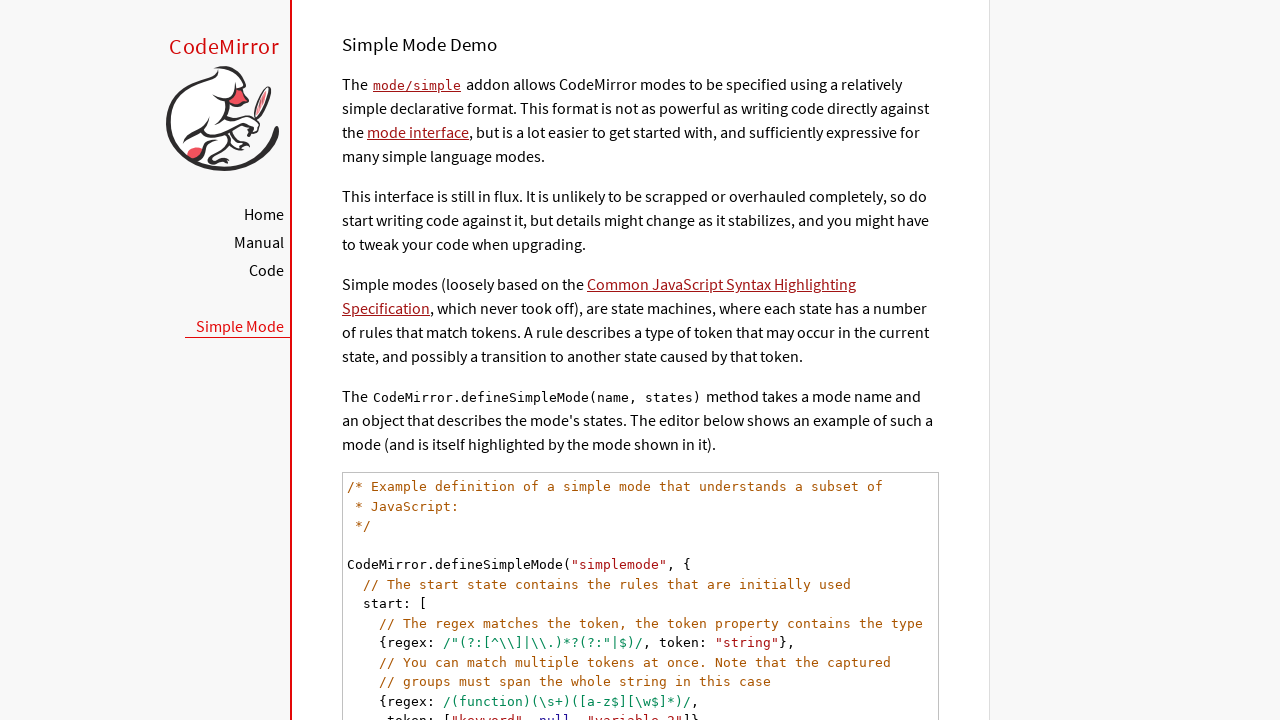

Scrolled code line 1 into view
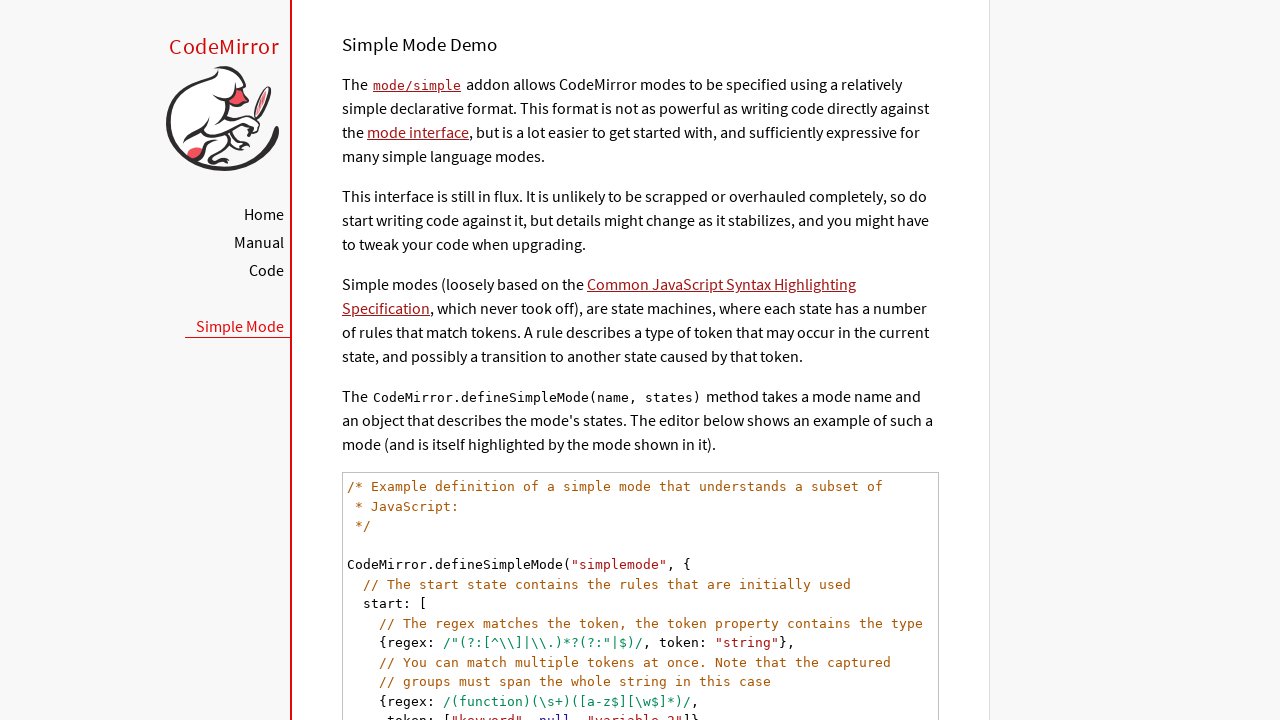

Scrolled code line 2 into view
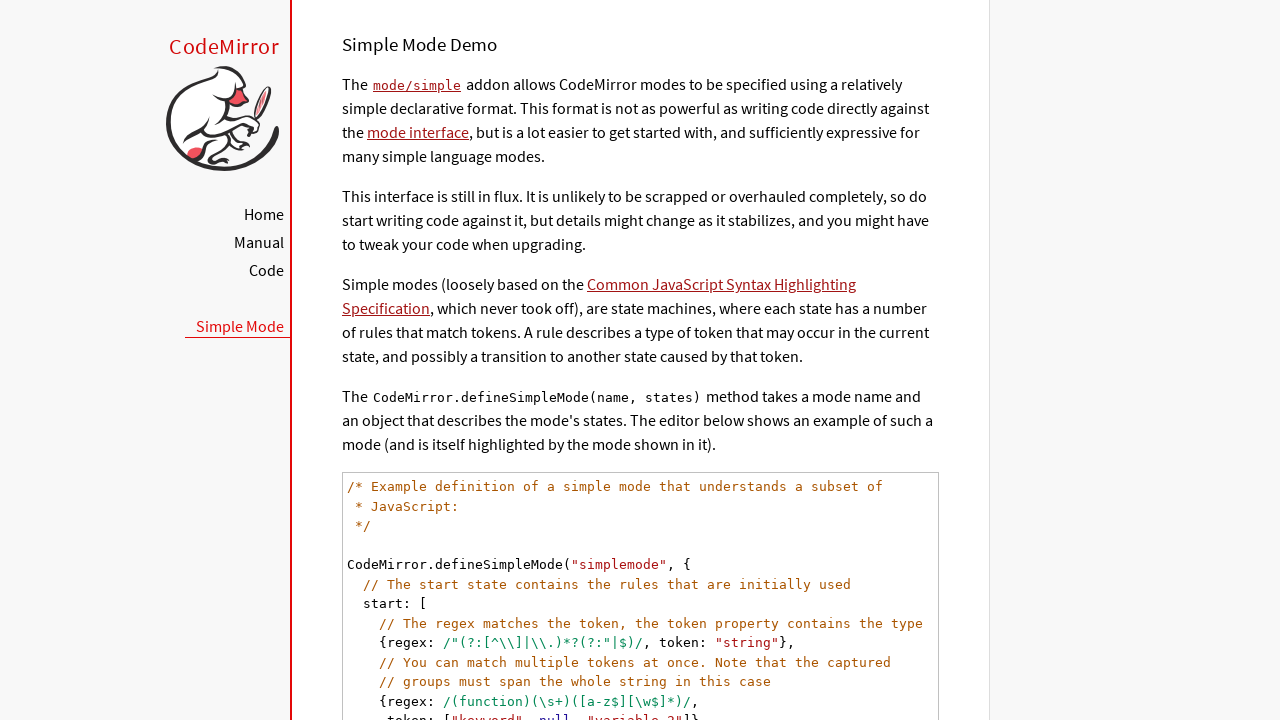

Scrolled code line 3 into view
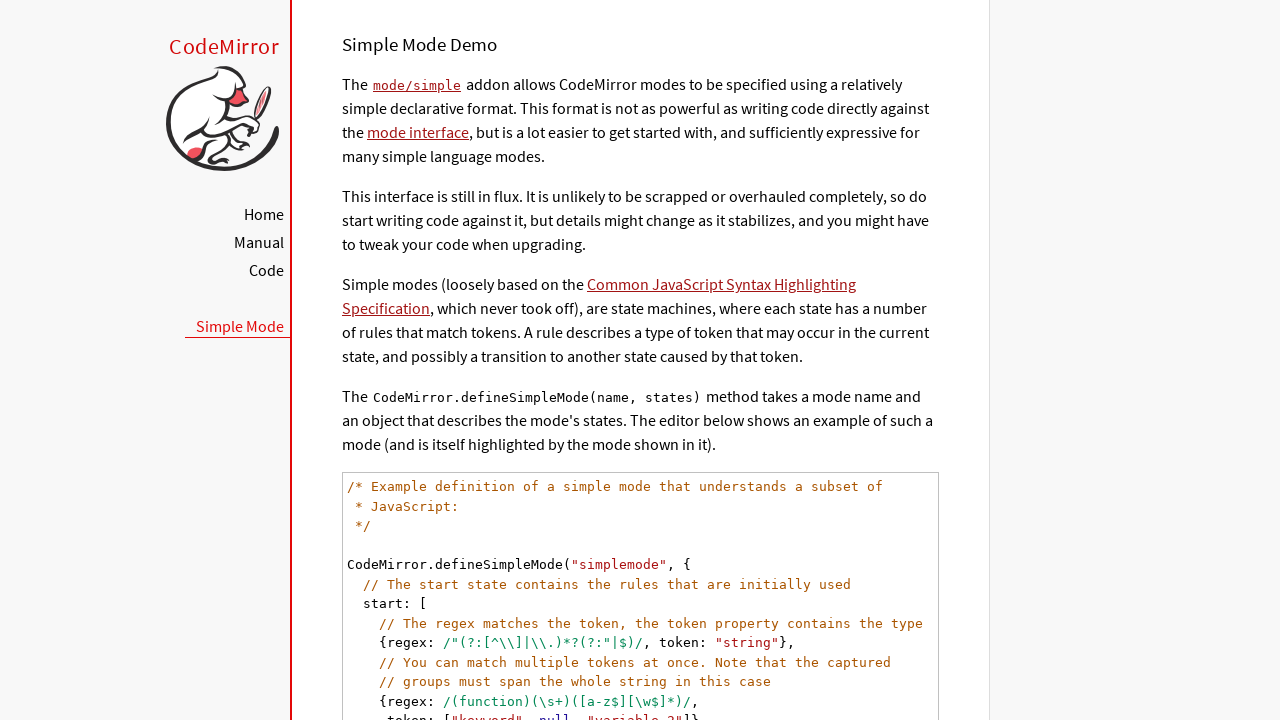

Scrolled code line 4 into view
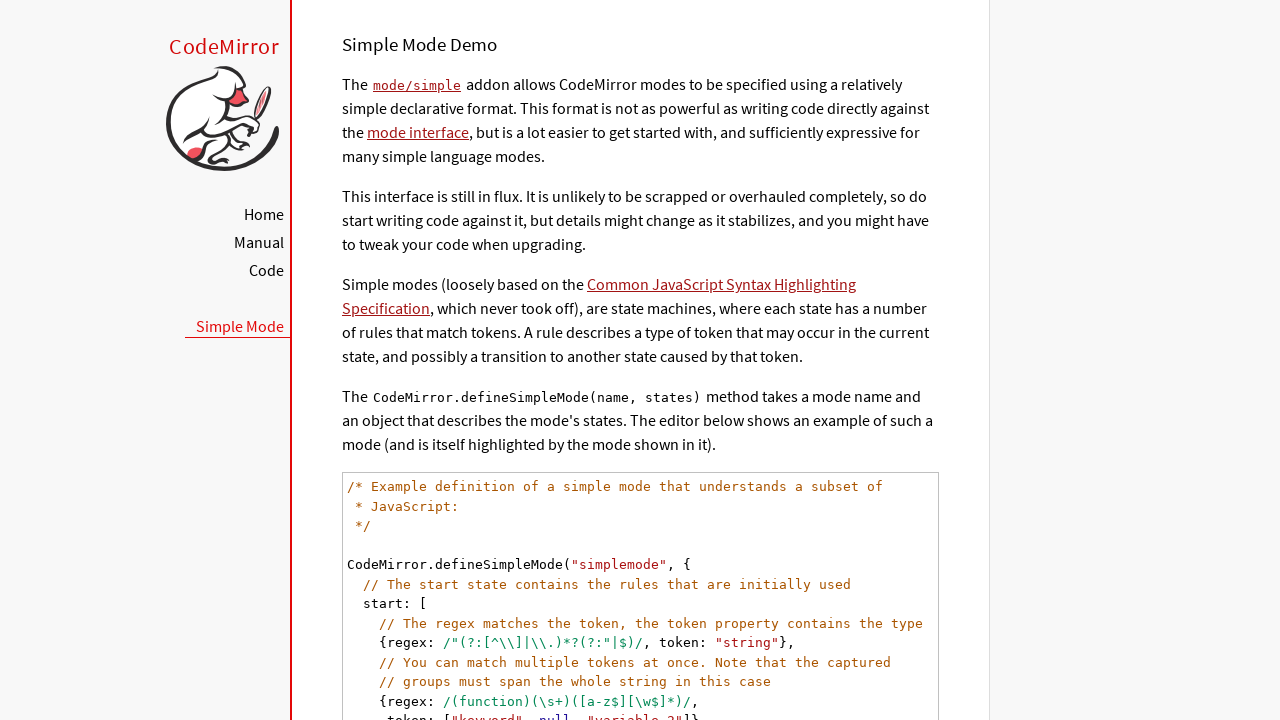

Scrolled code line 5 into view
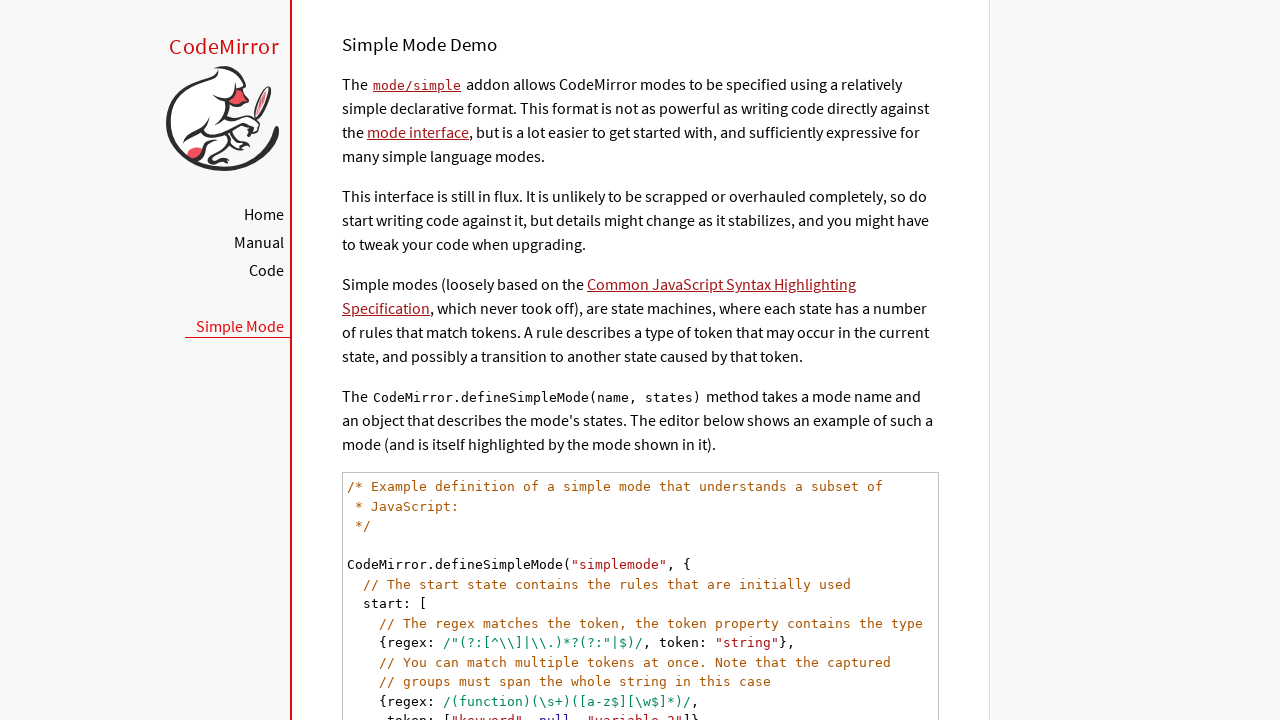

Scrolled code line 6 into view
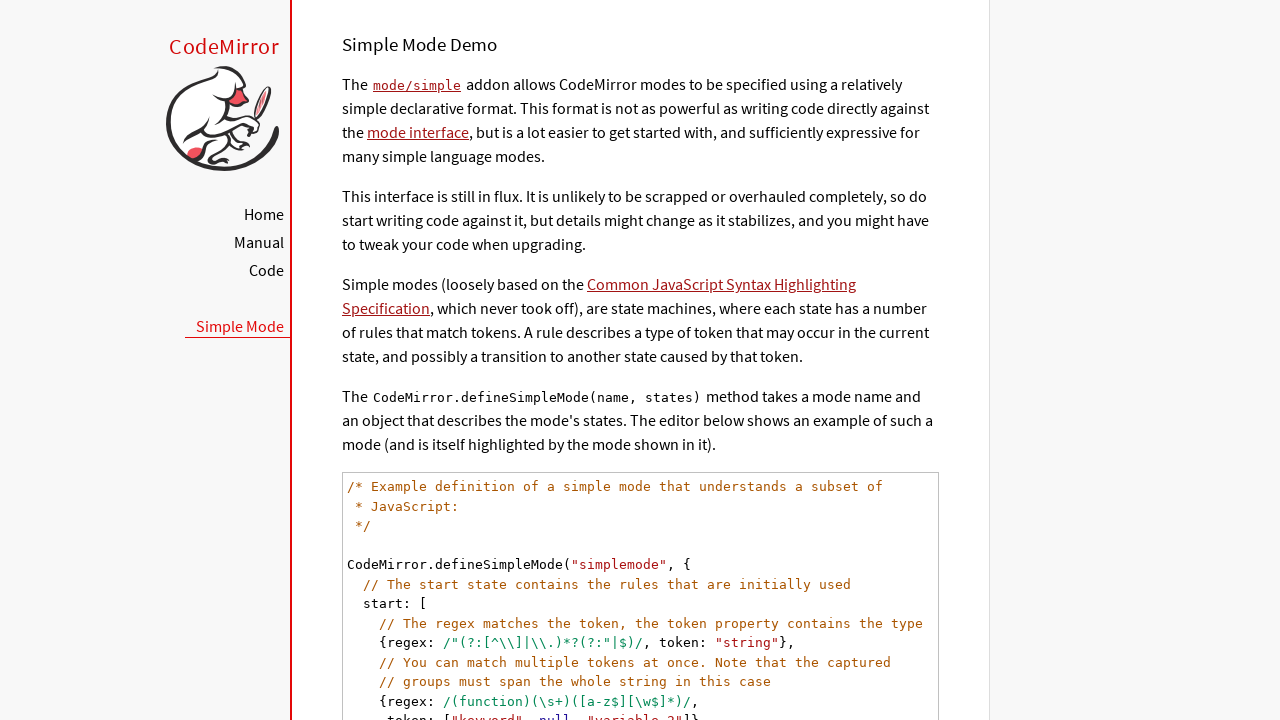

Scrolled code line 7 into view
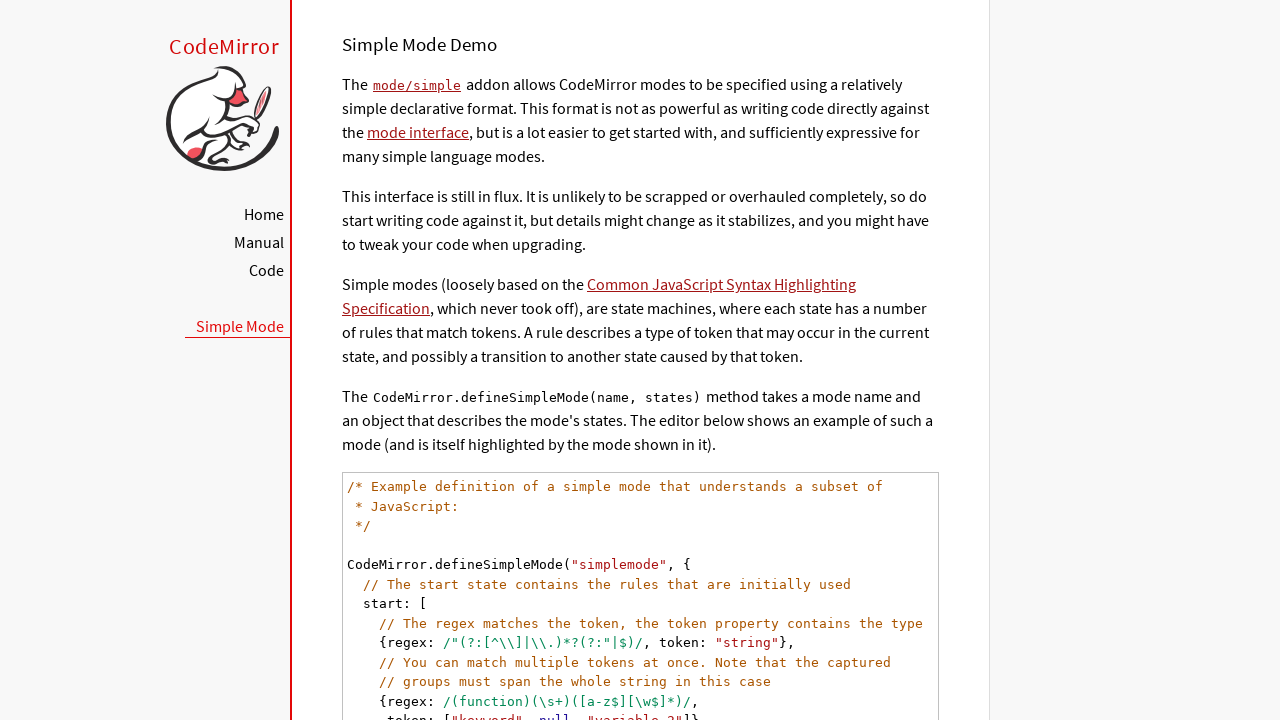

Scrolled code line 8 into view
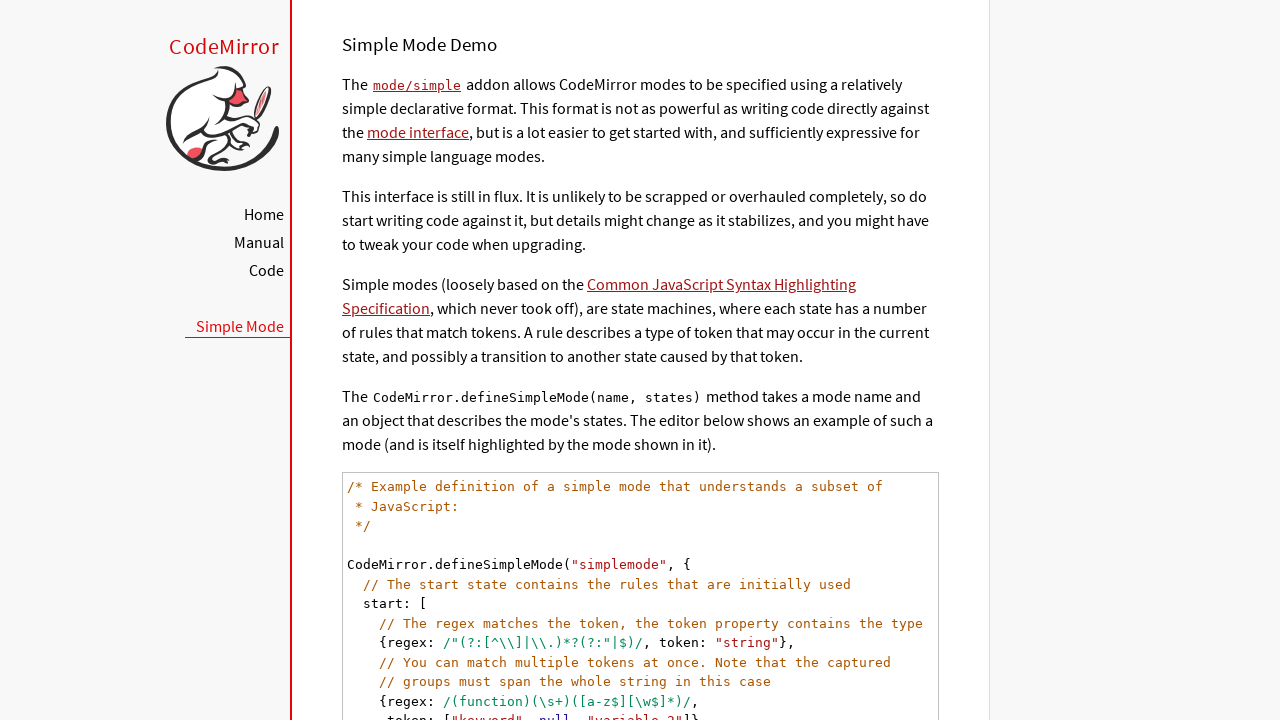

Scrolled code line 9 into view
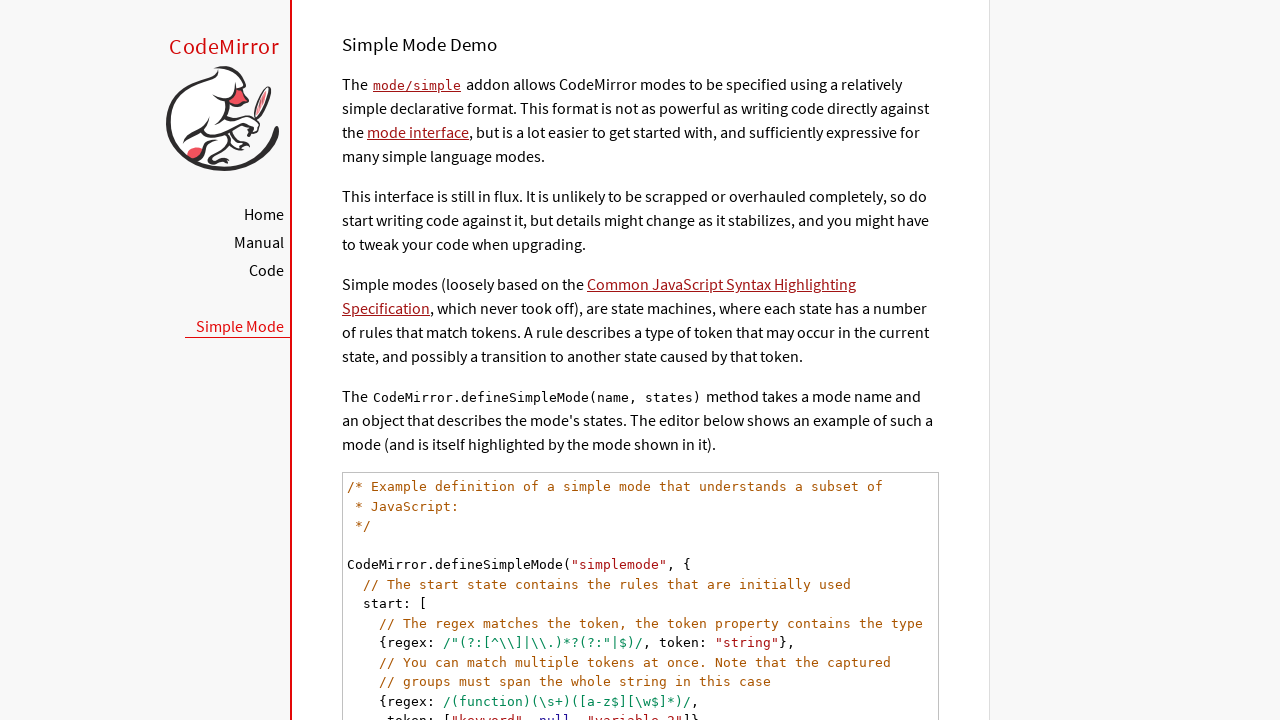

Scrolled code line 10 into view
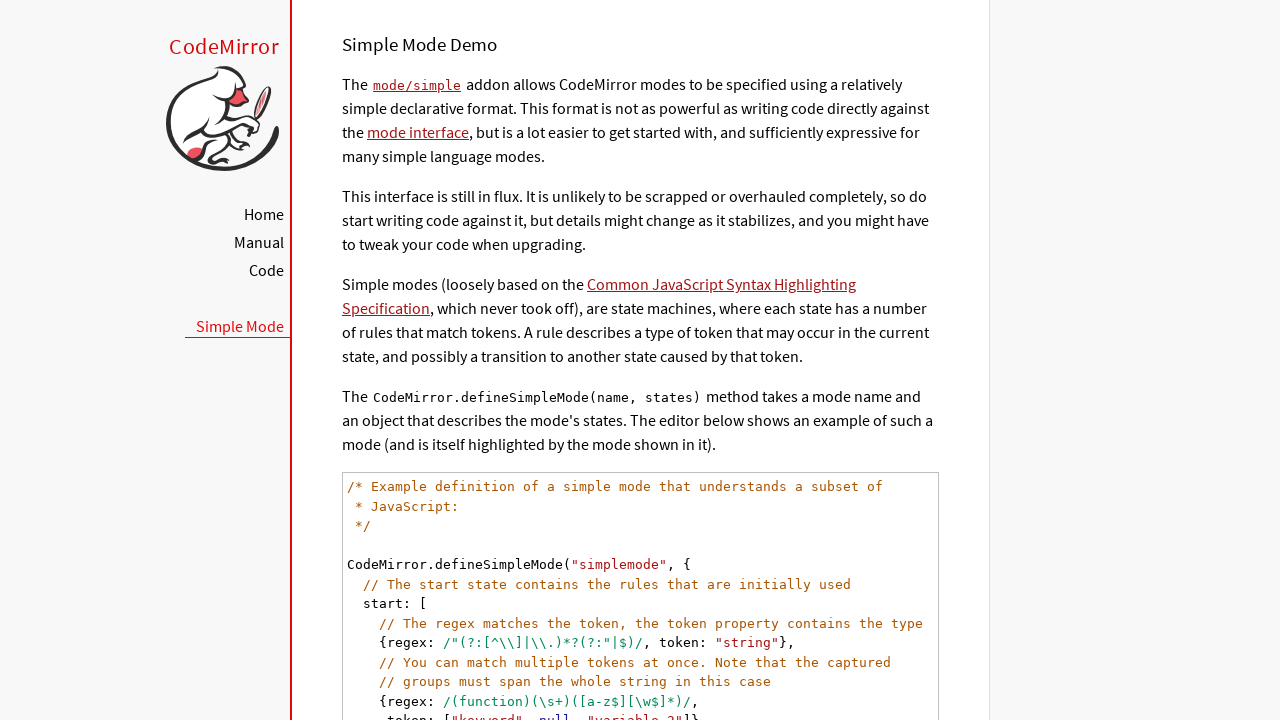

Scrolled code line 11 into view
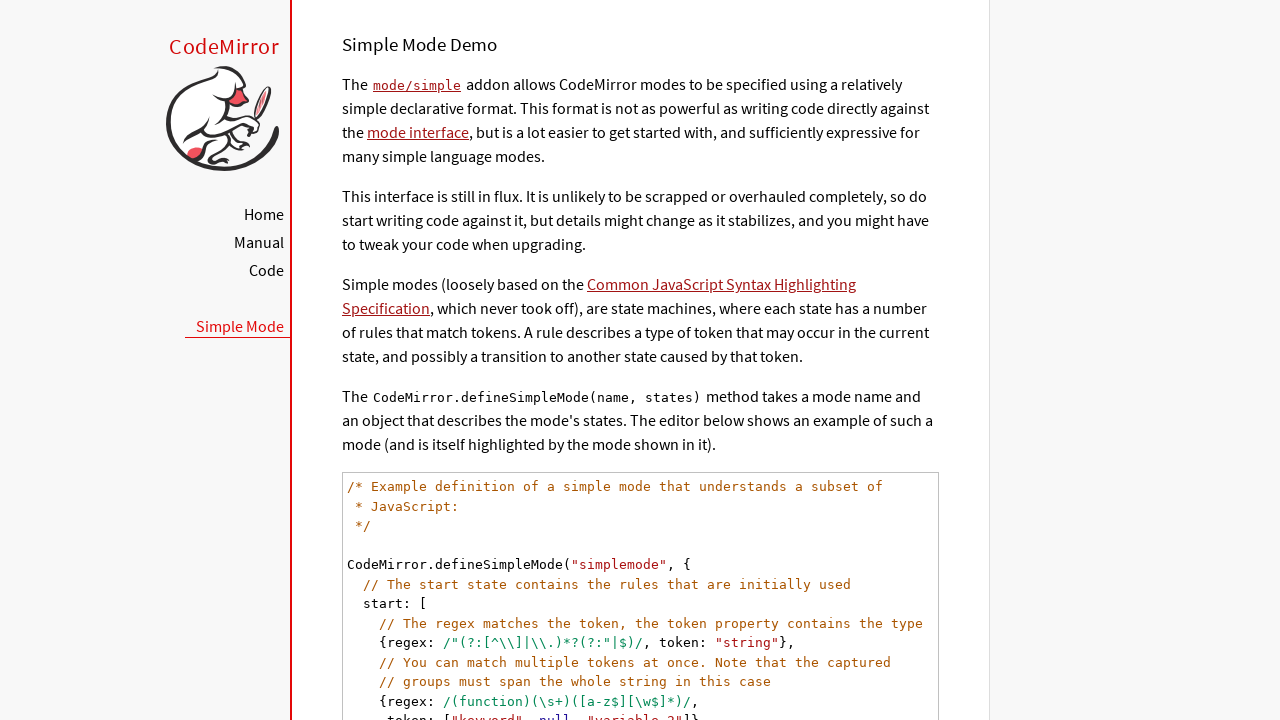

Scrolled code line 12 into view
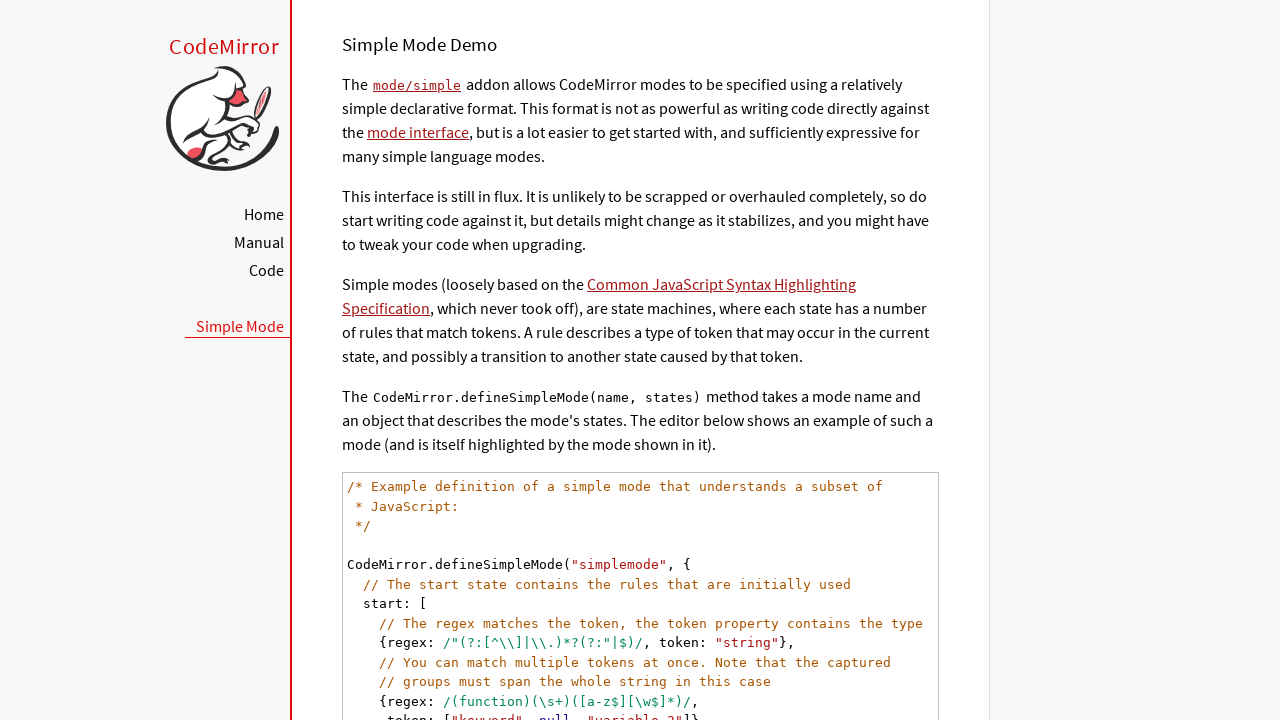

Scrolled code line 13 into view
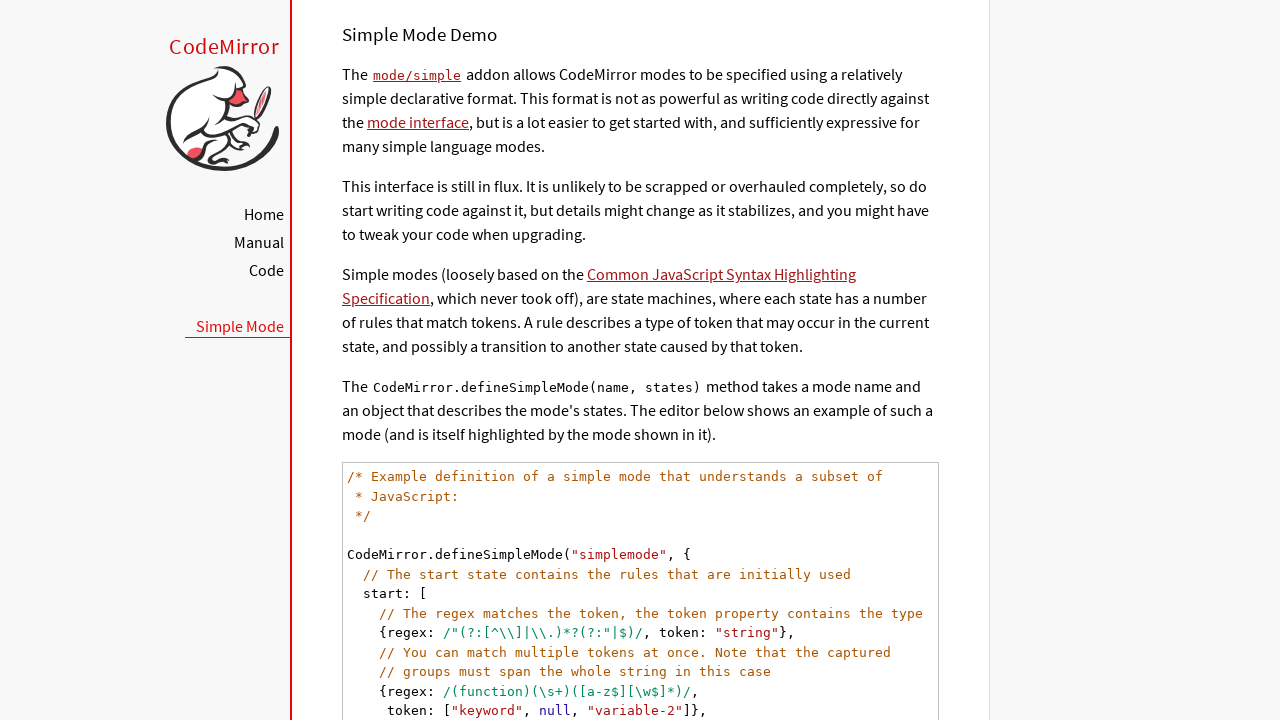

Scrolled code line 14 into view
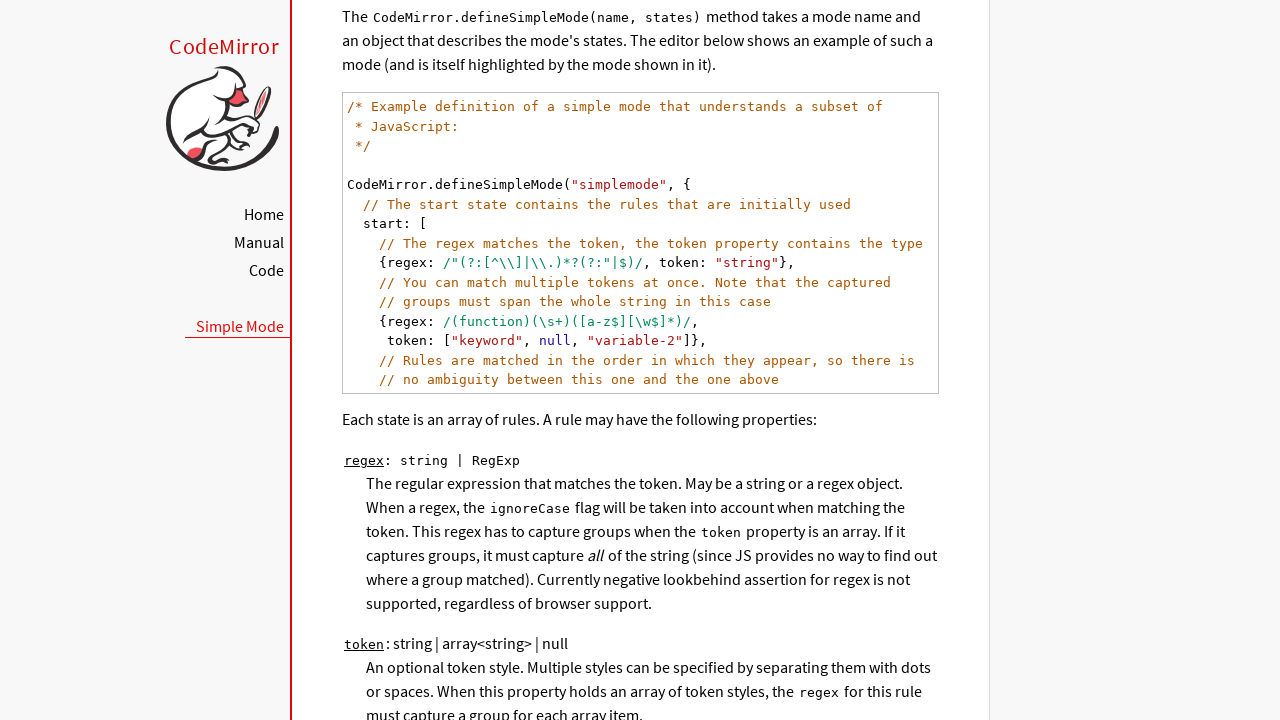

Scrolled code line 15 into view
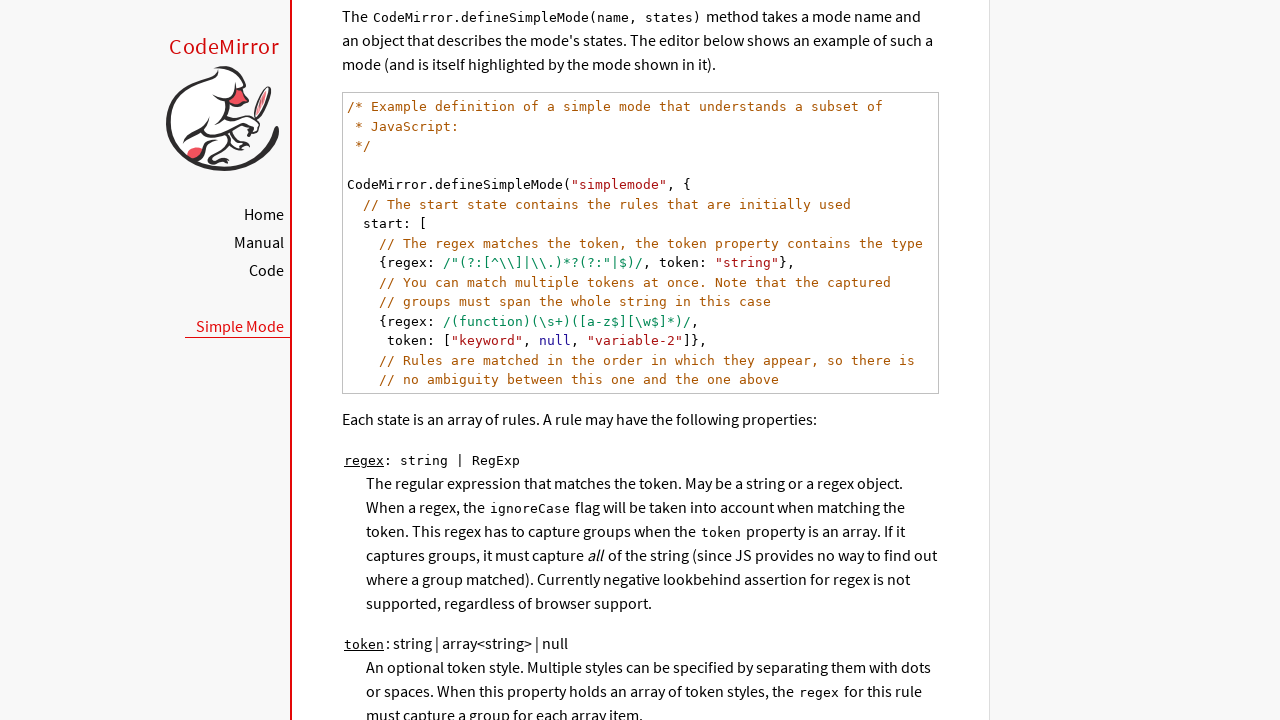

Scrolled code line 16 into view
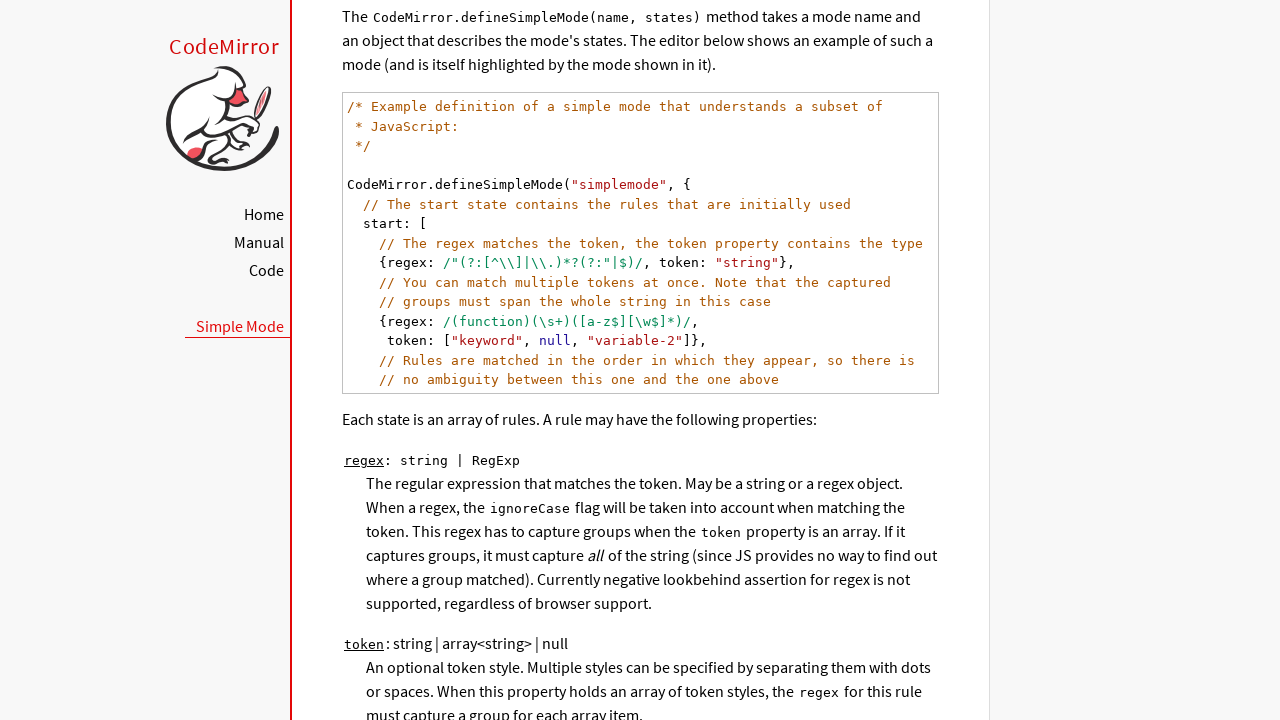

Scrolled code line 17 into view
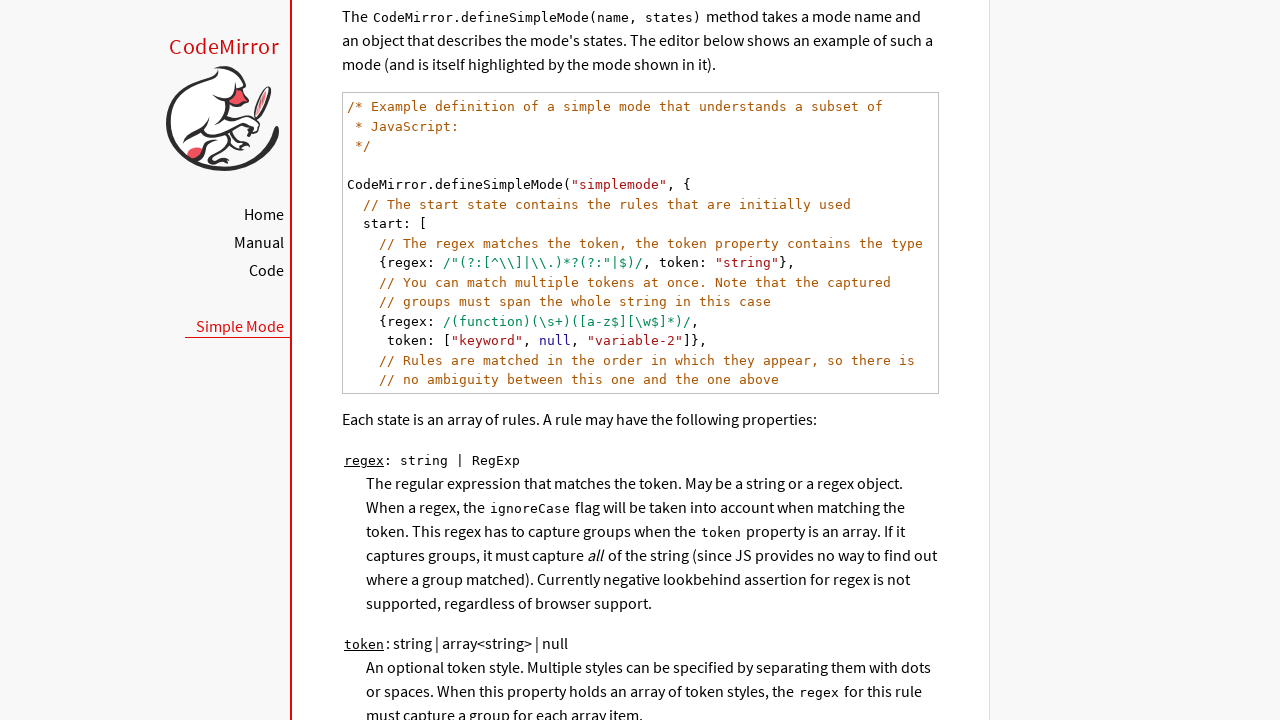

Scrolled code line 18 into view
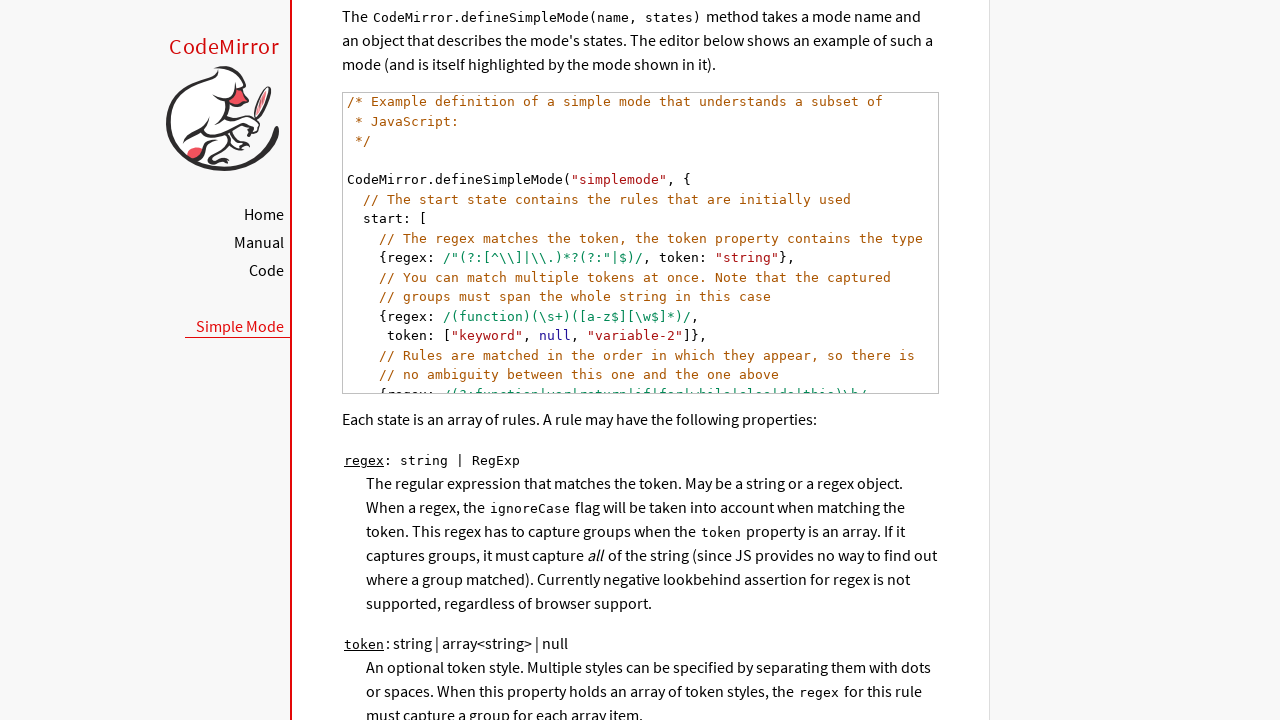

Scrolled code line 19 into view
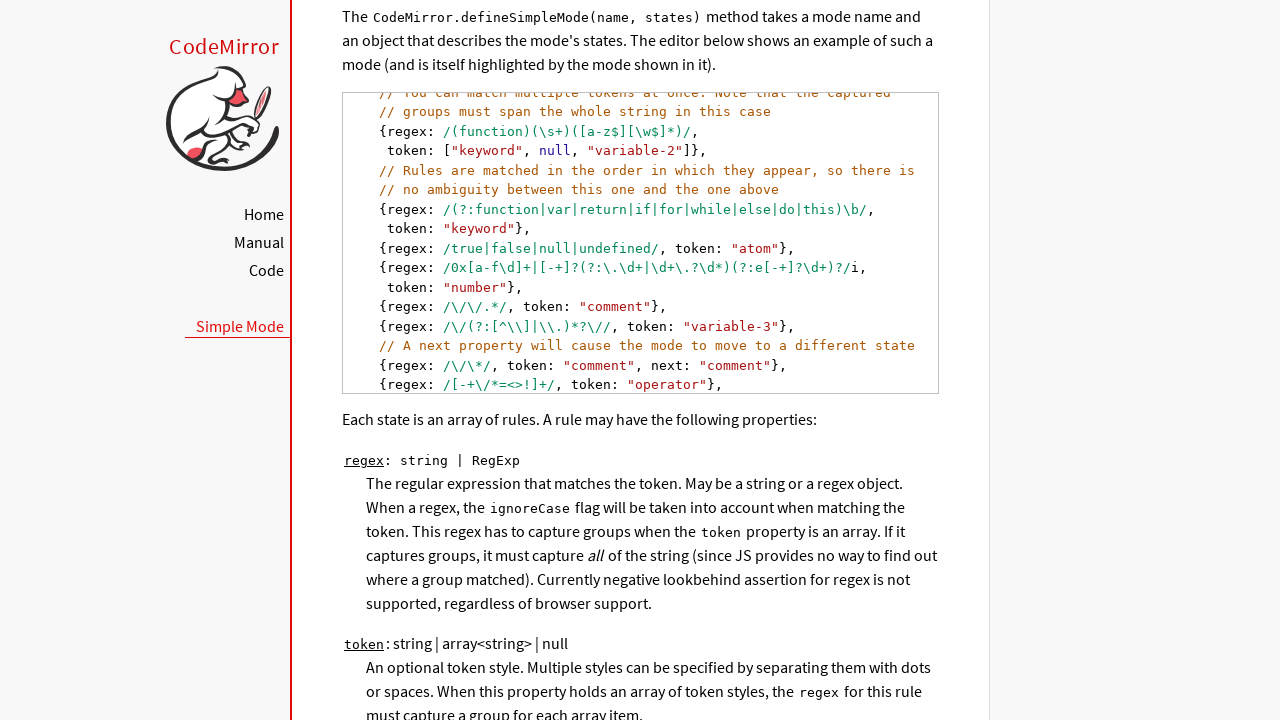

Scrolled code line 20 into view
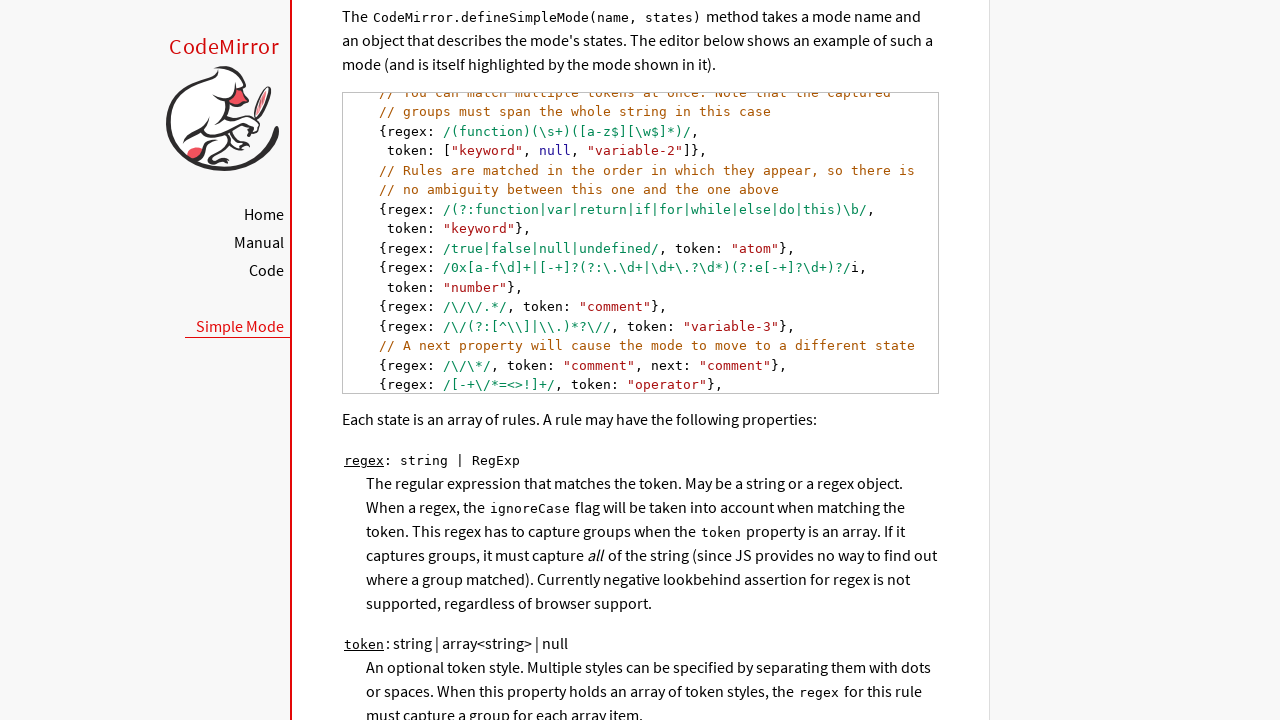

Scrolled code line 21 into view
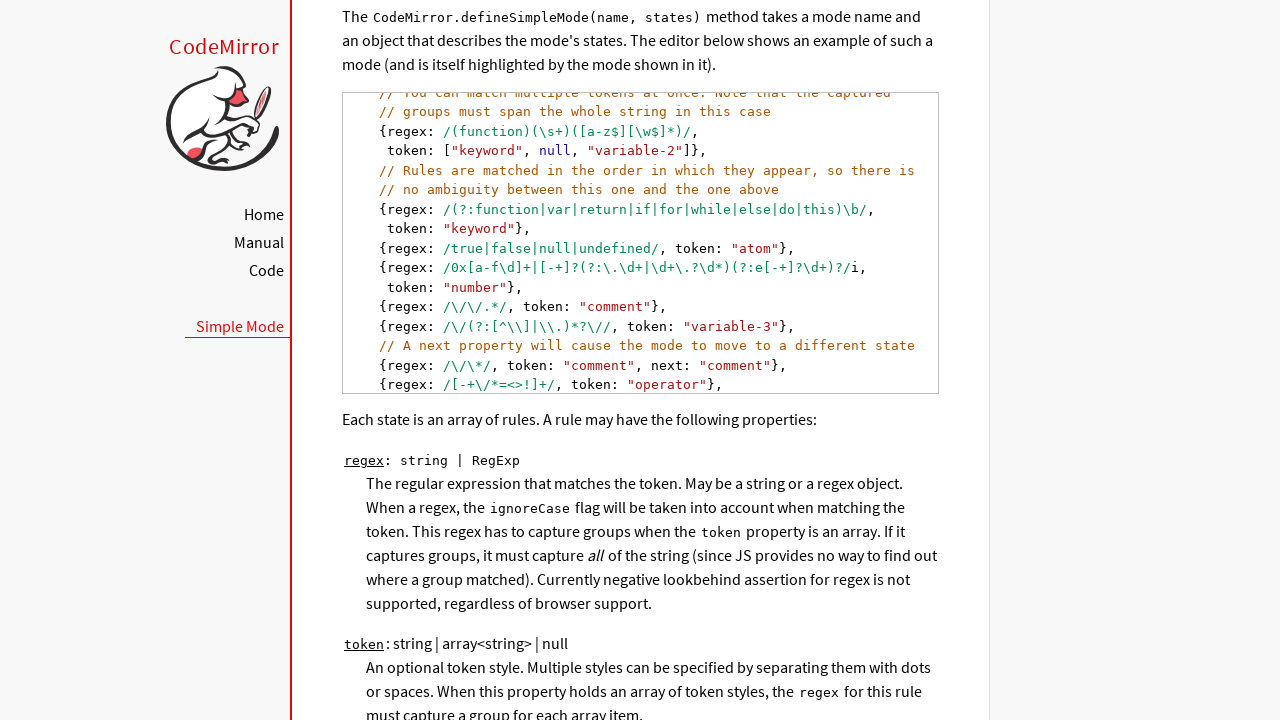

Scrolled code line 22 into view
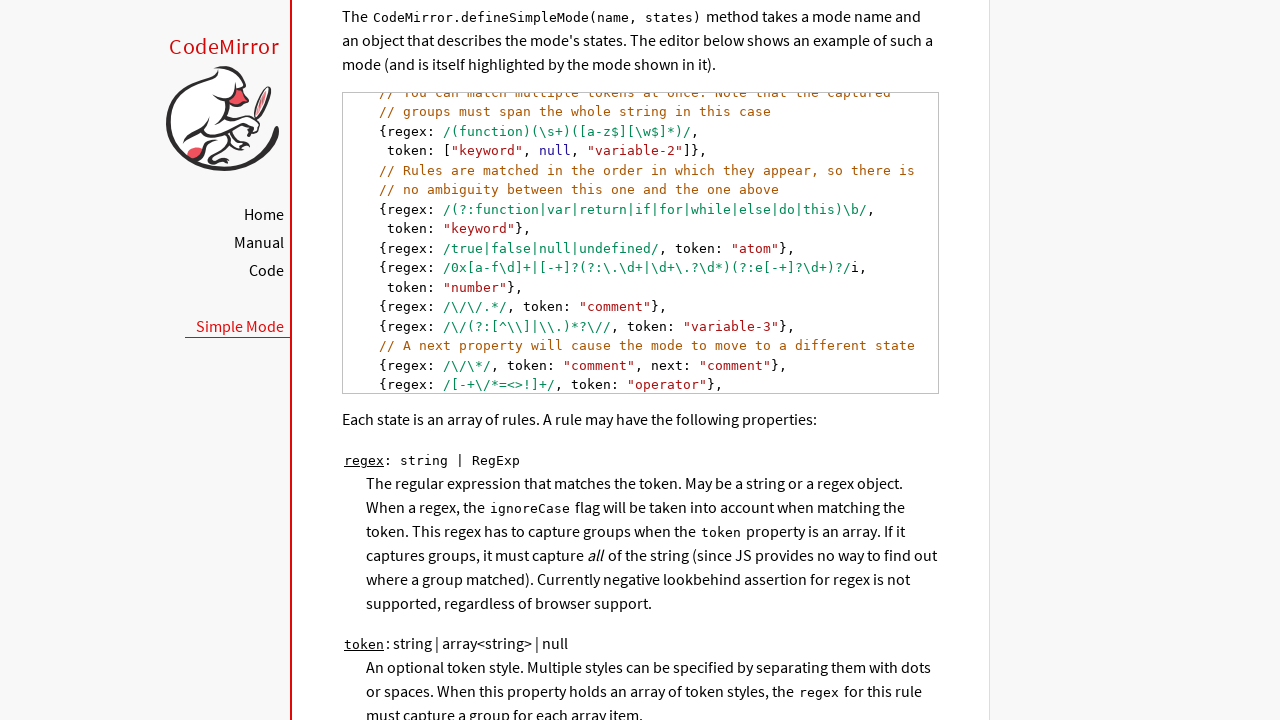

Scrolled code line 23 into view
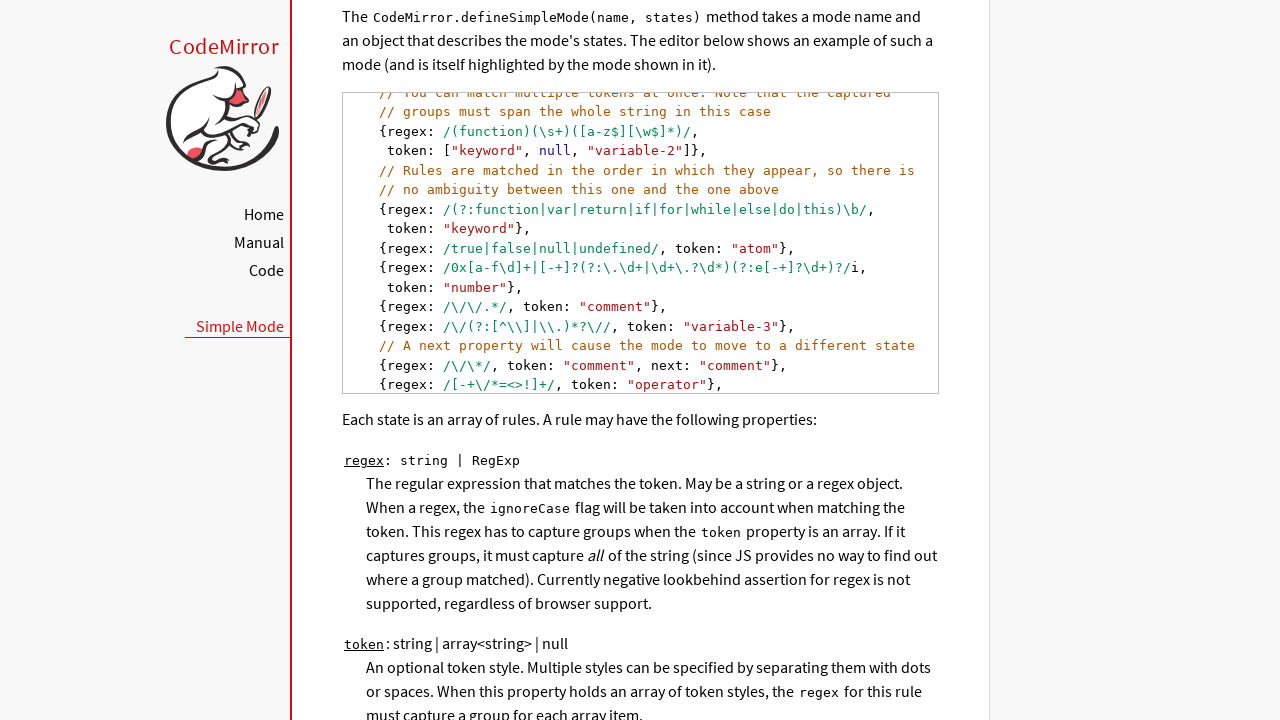

Scrolled code line 24 into view
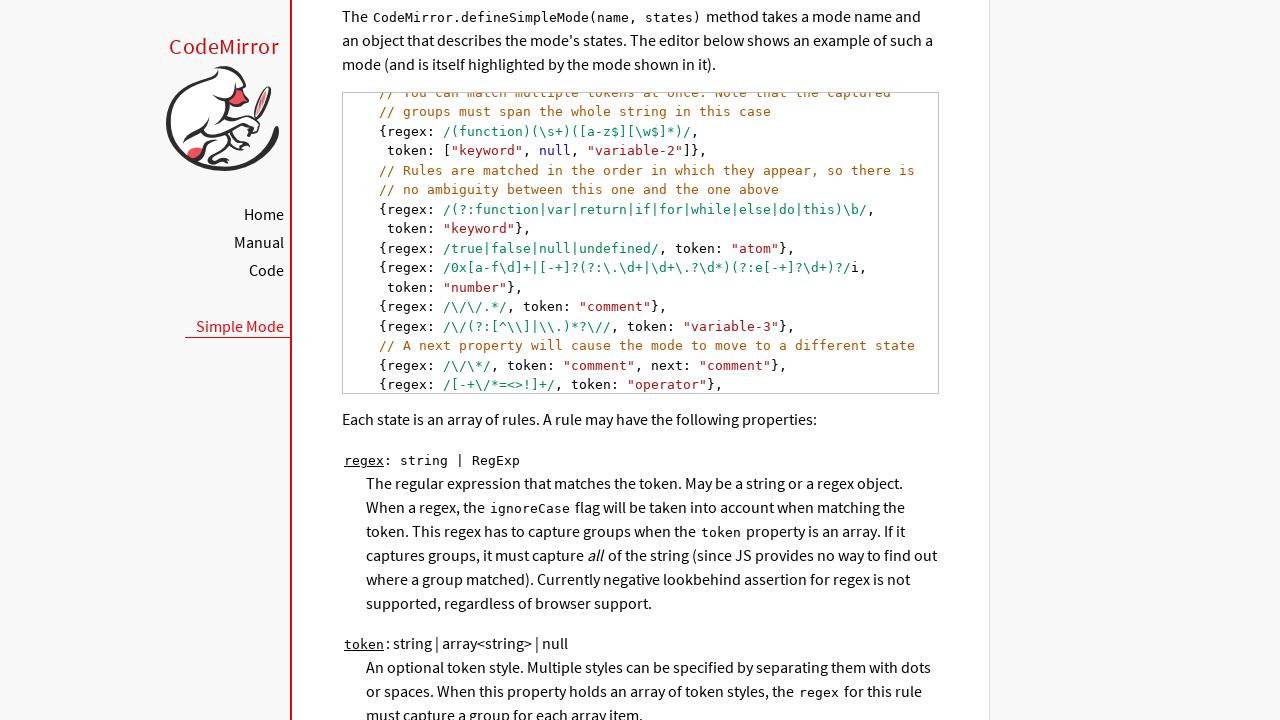

Scrolled code line 25 into view
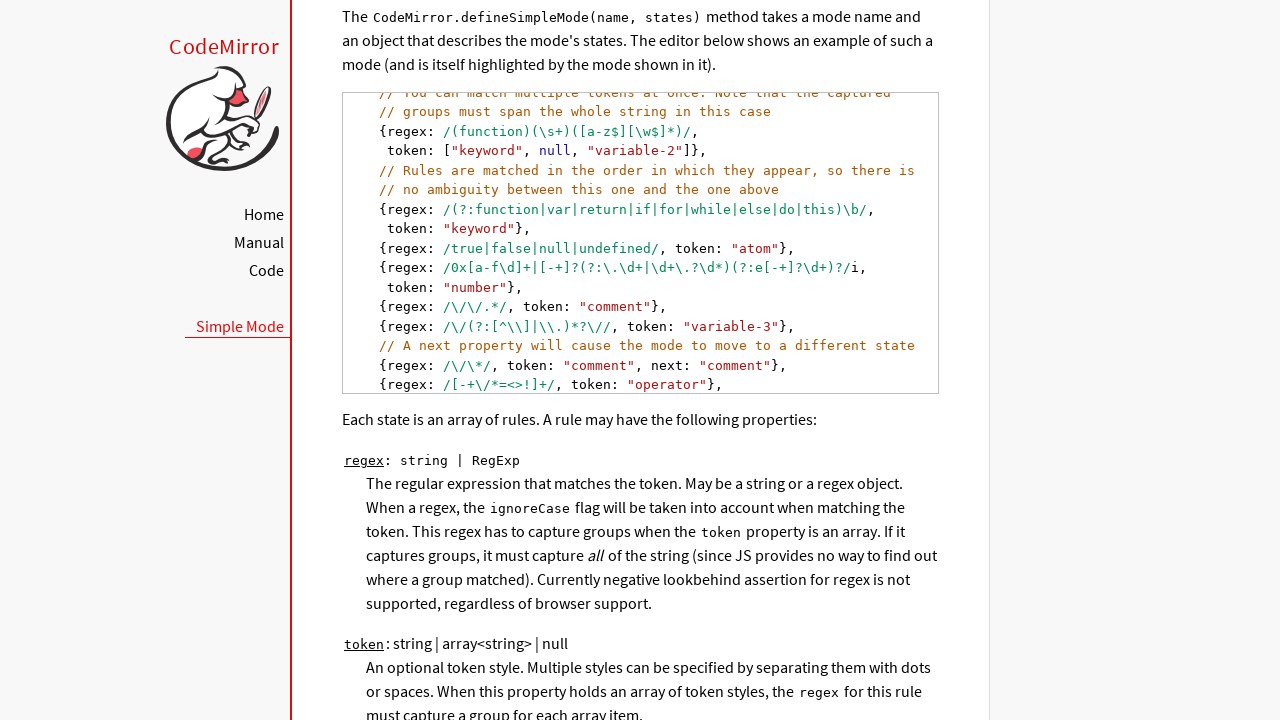

No more code lines found after line 25
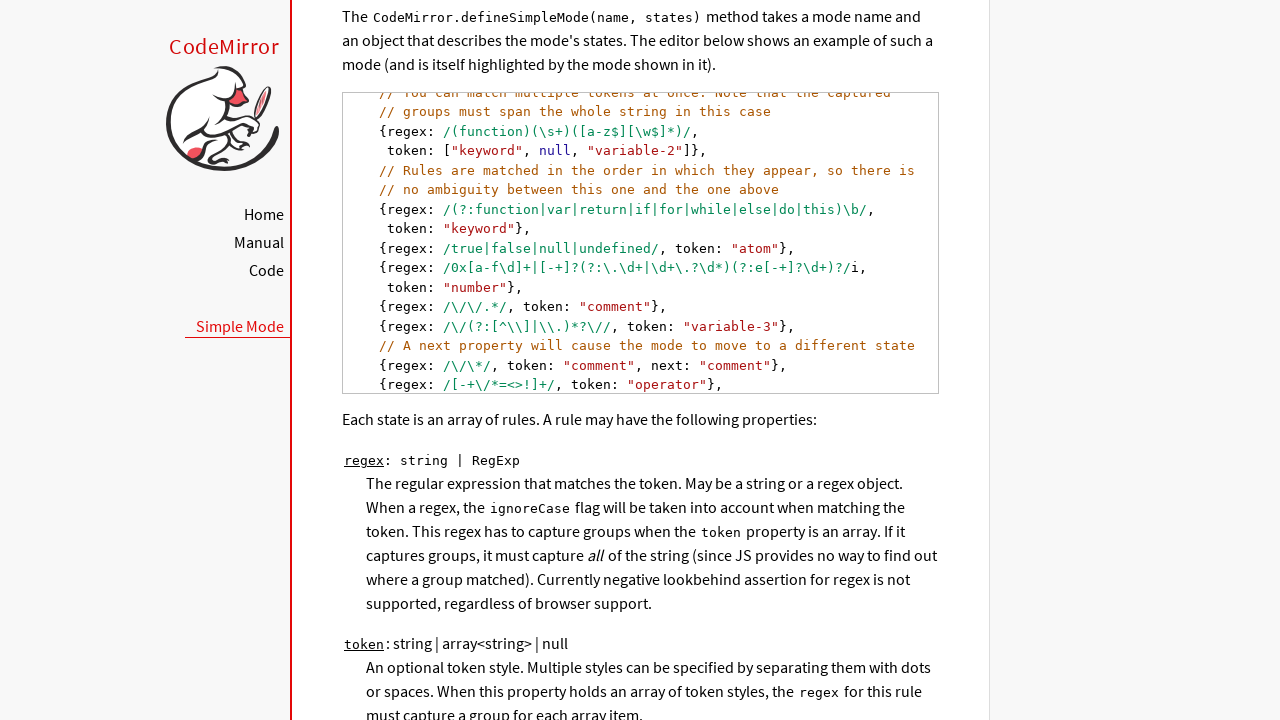

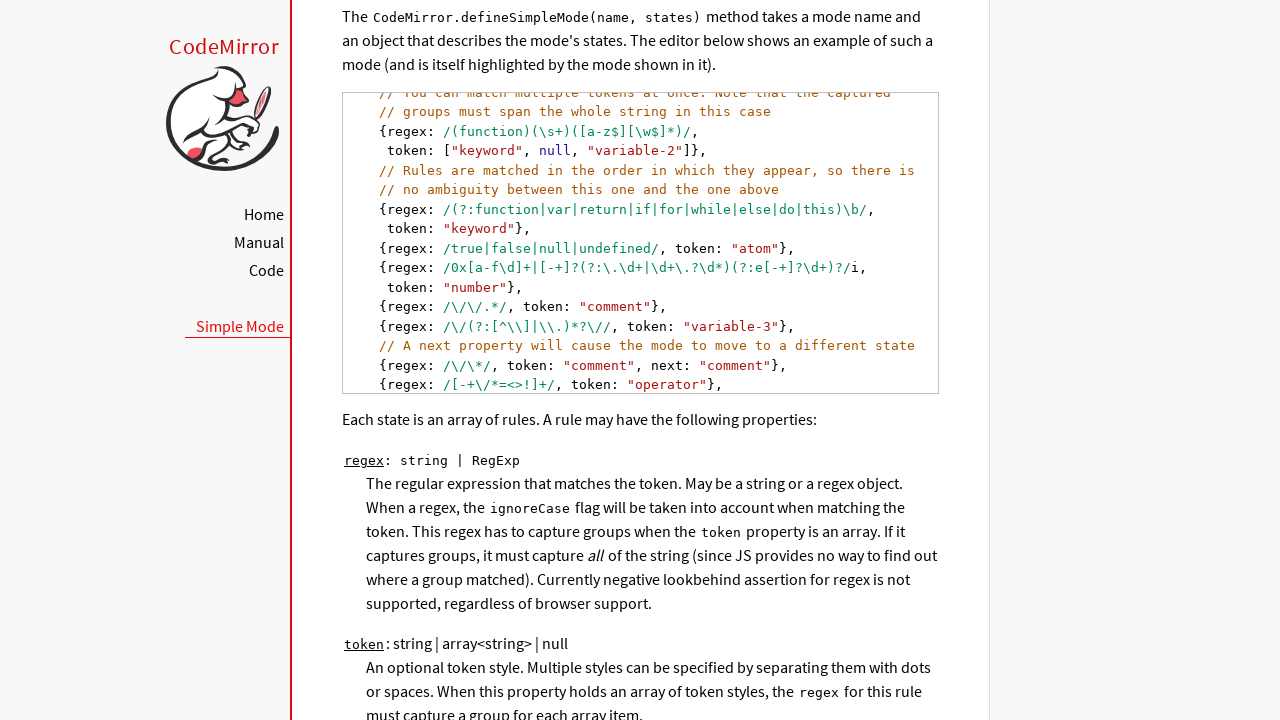